Tests web table operations on DemoQA by adding a new record, editing it, and deleting it

Starting URL: https://demoqa.com/webtables

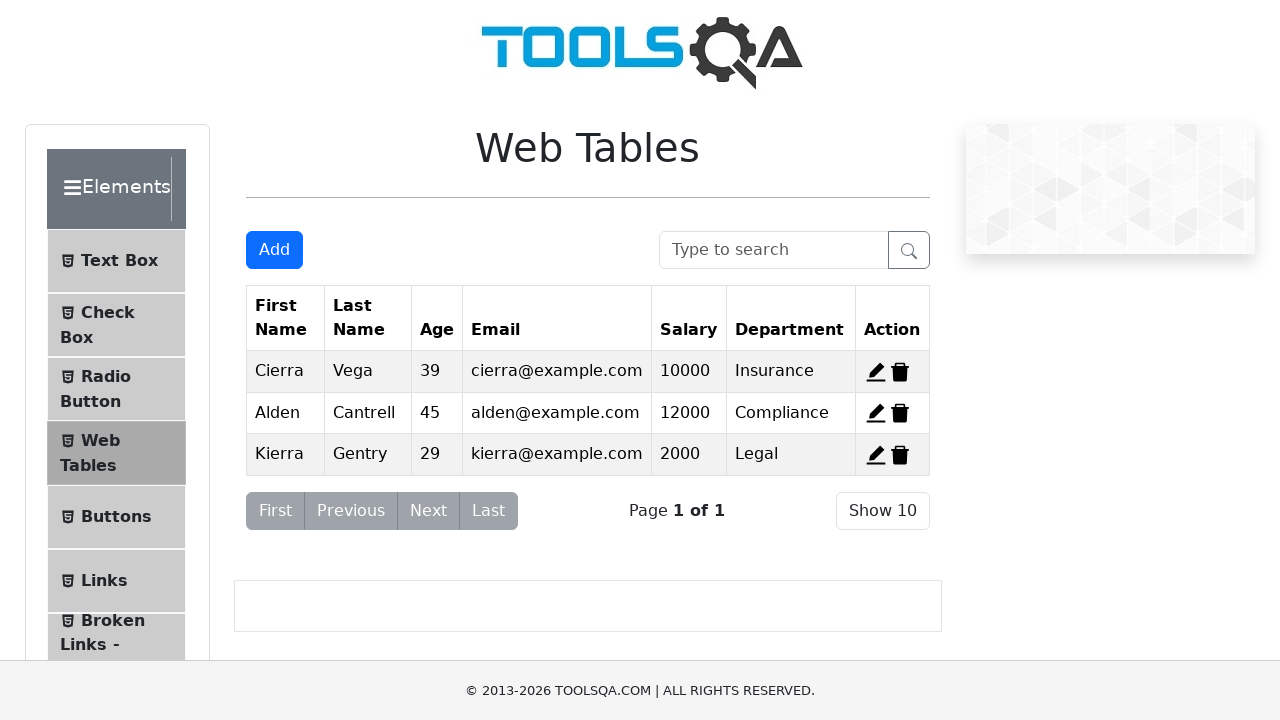

Clicked Add New Record button at (274, 250) on #addNewRecordButton
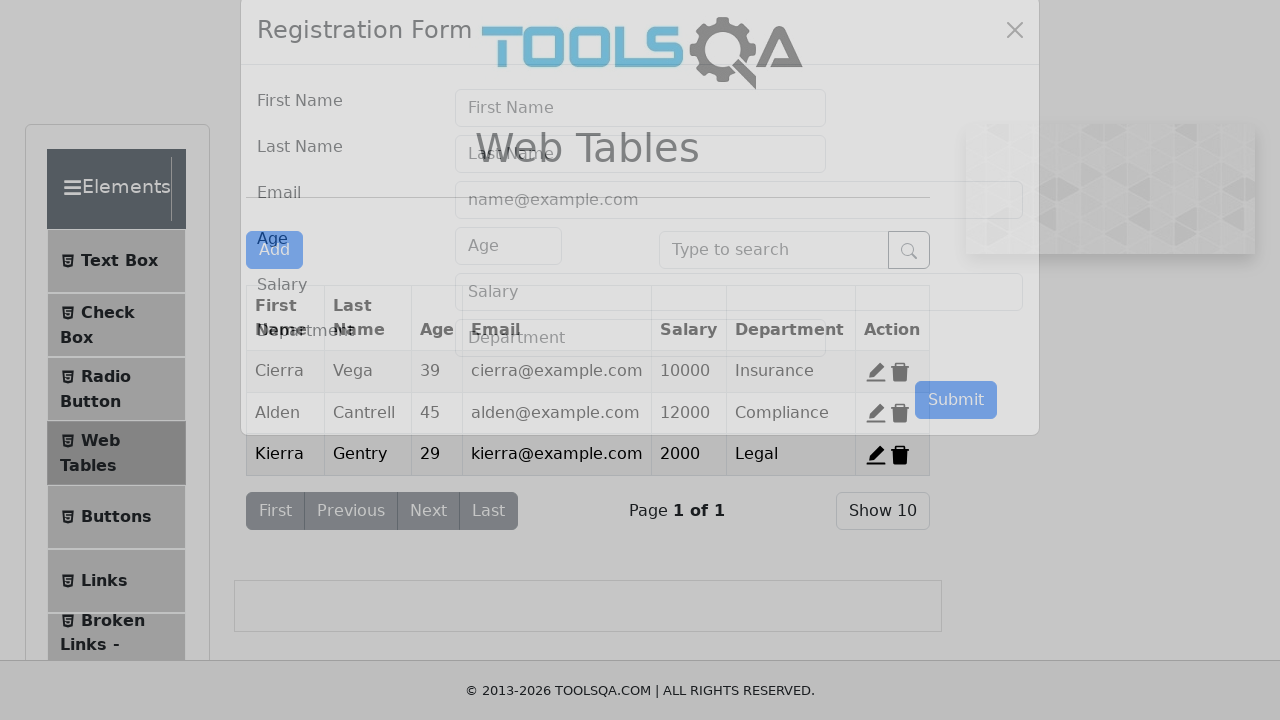

Filled first name field with 'murat' on #firstName
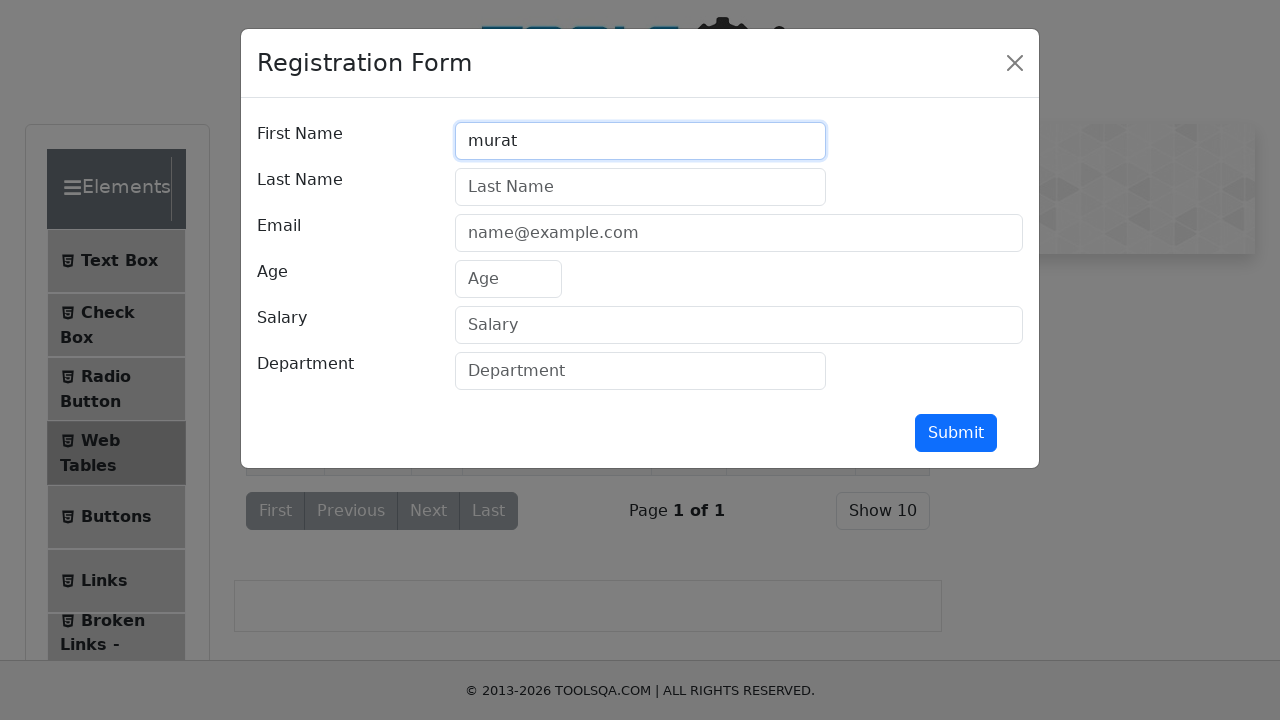

Filled last name field with 'YENI' on #lastName
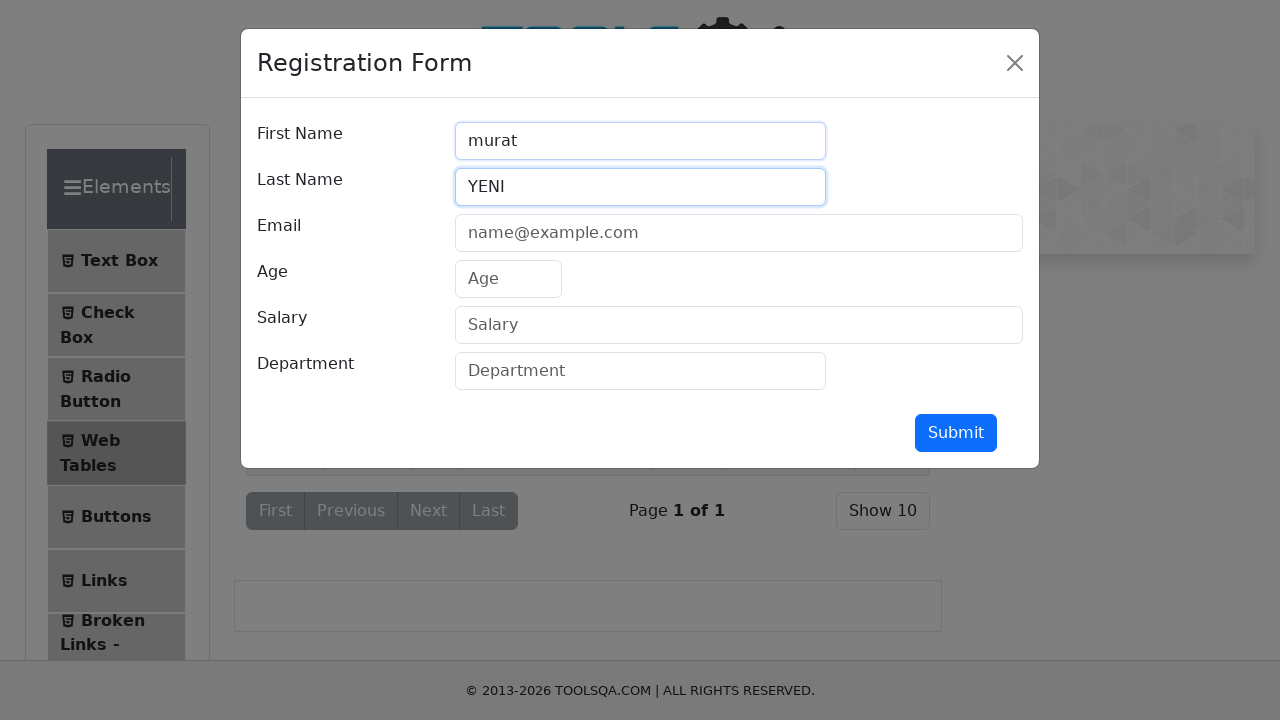

Filled email field with 'ymy@gmail.com' on #userEmail
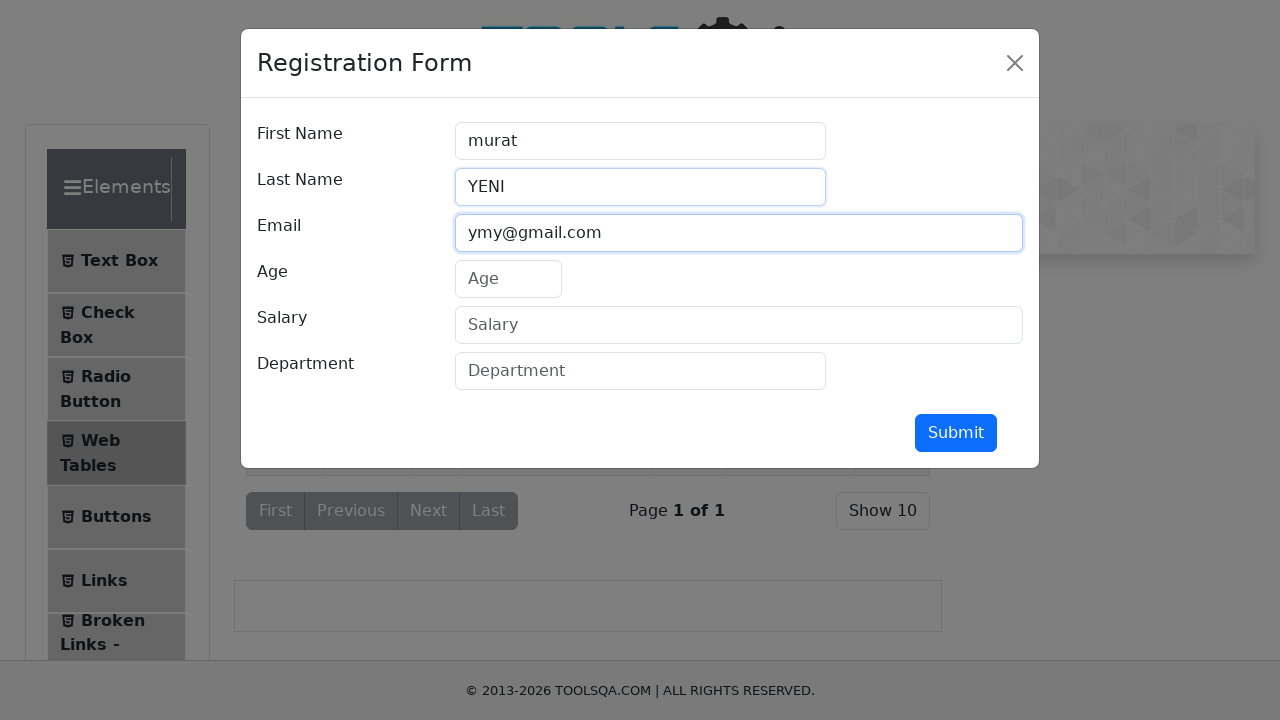

Filled age field with '47' on #age
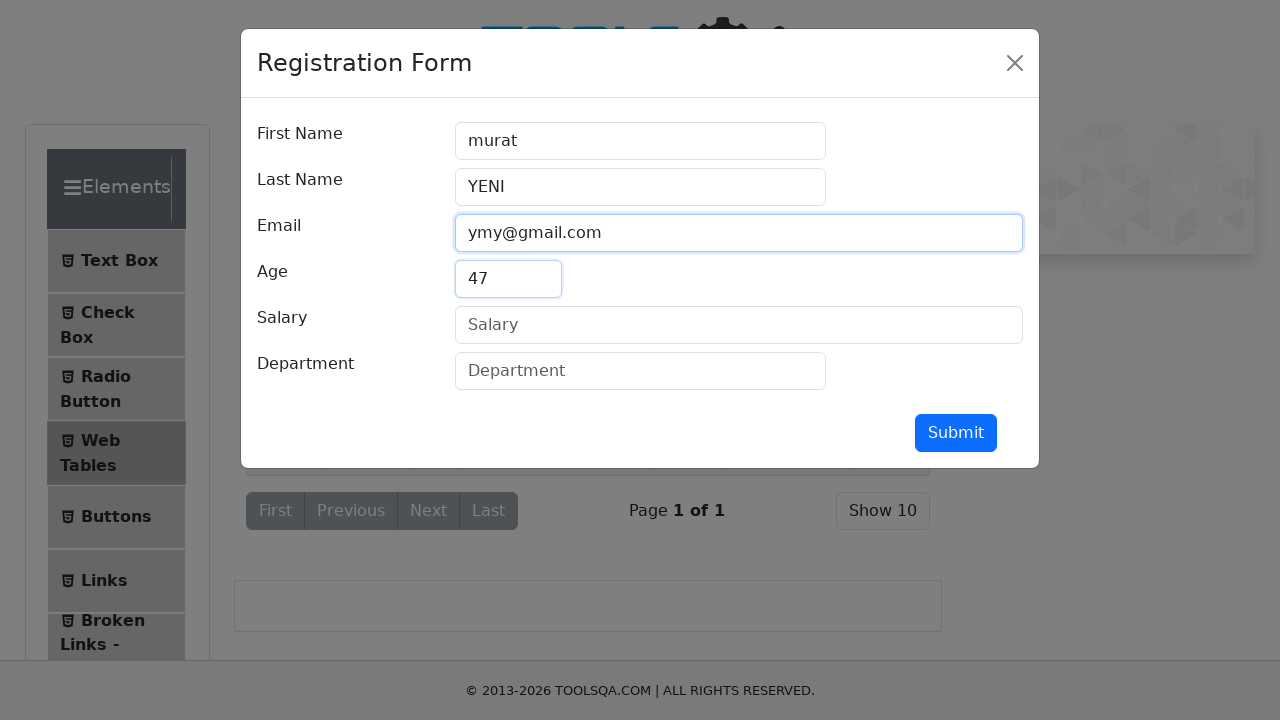

Filled salary field with '1000' on #salary
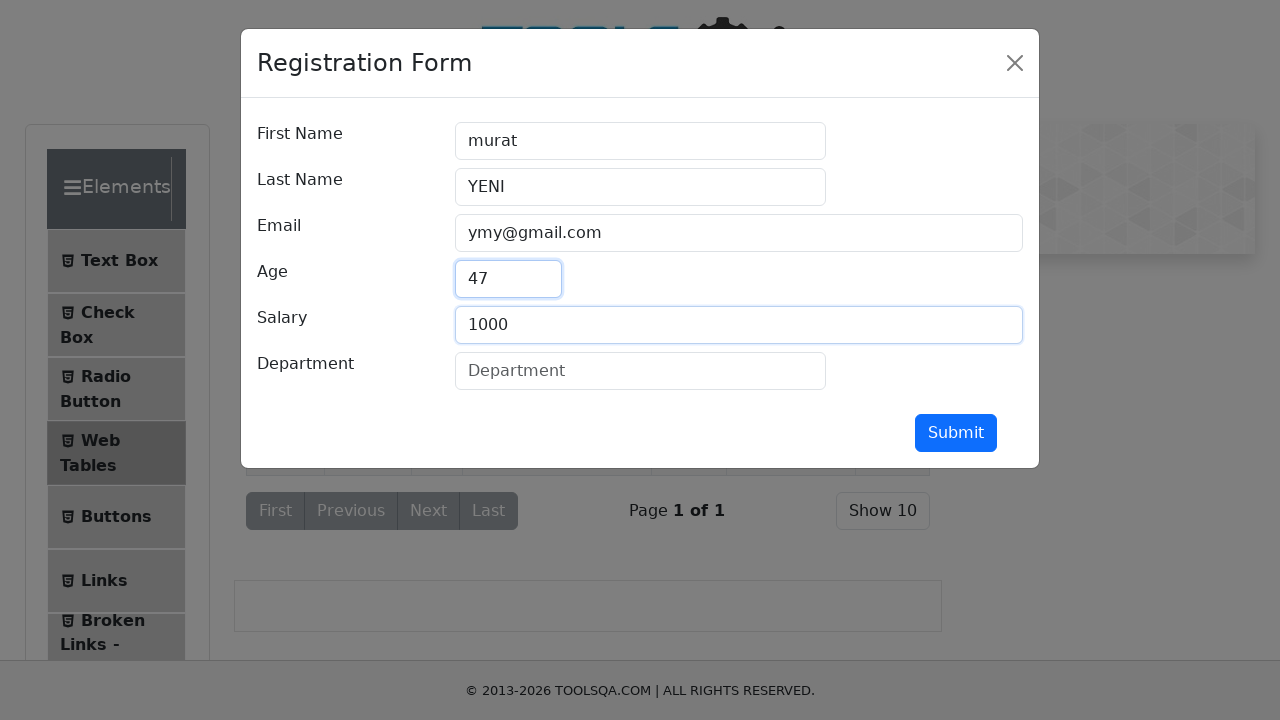

Filled department field with 'human research' on #department
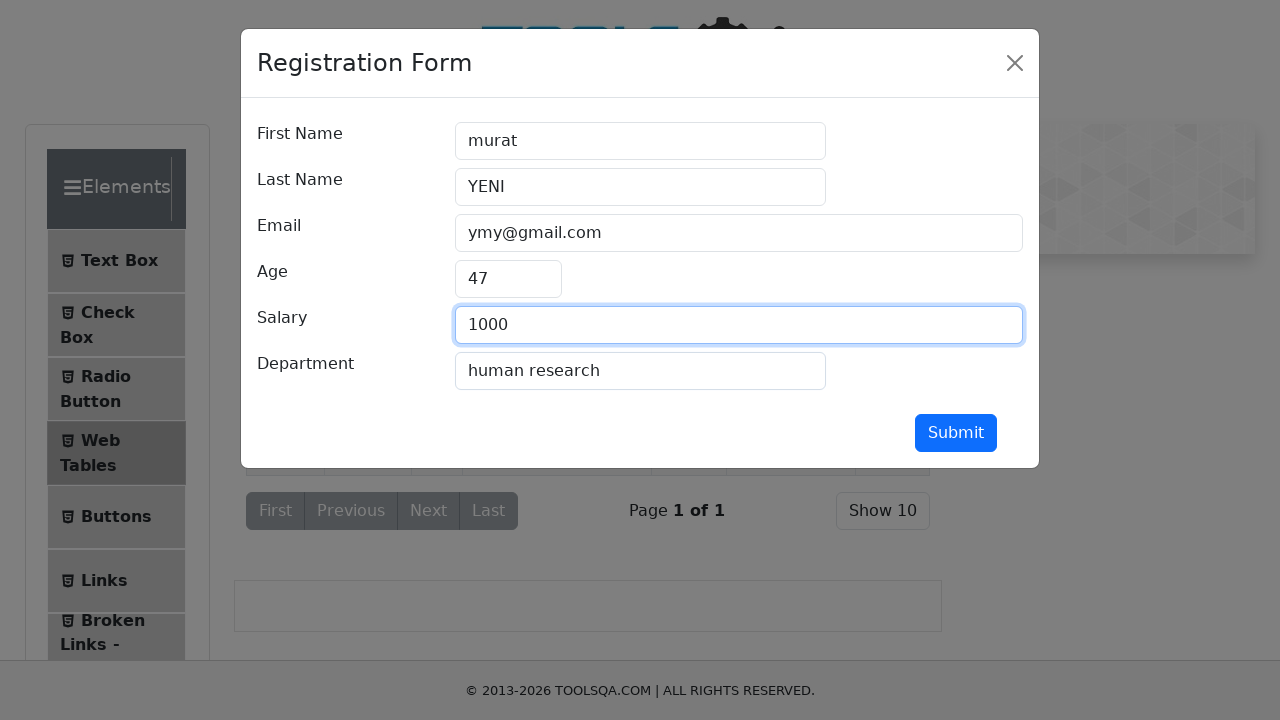

Clicked submit button to add new record at (956, 433) on #submit
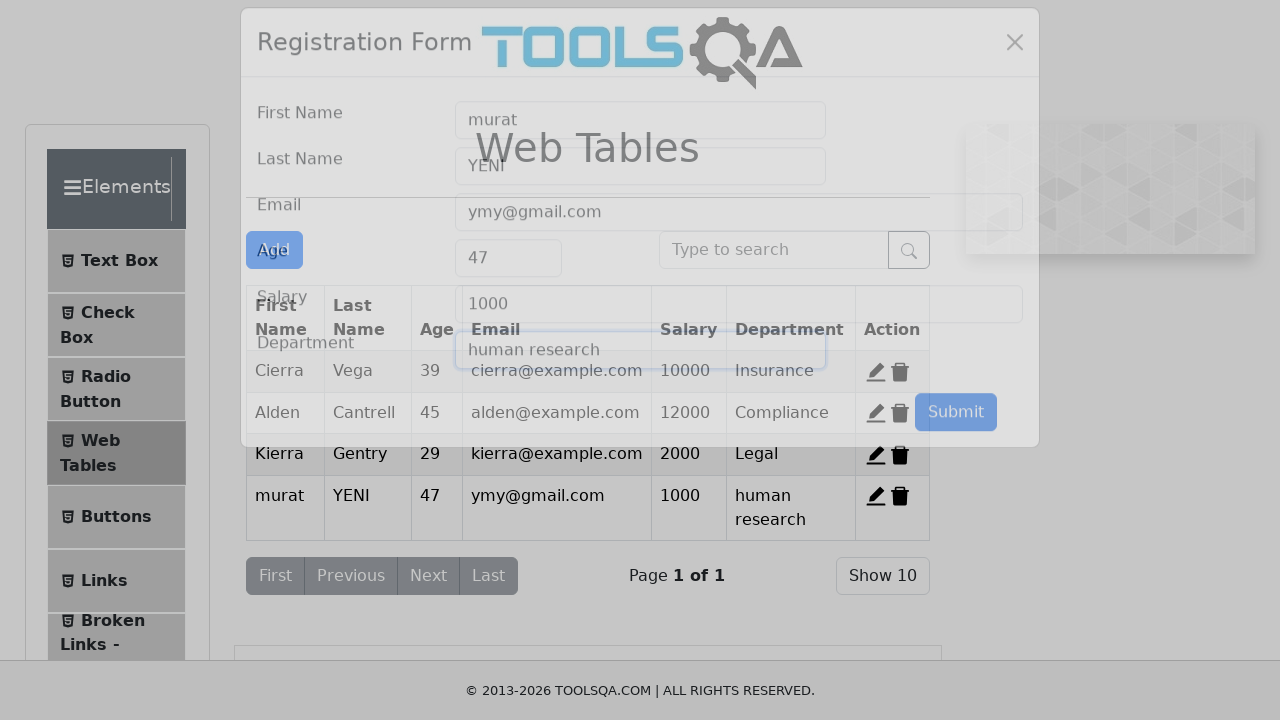

New record with name 'murat' appeared in web table
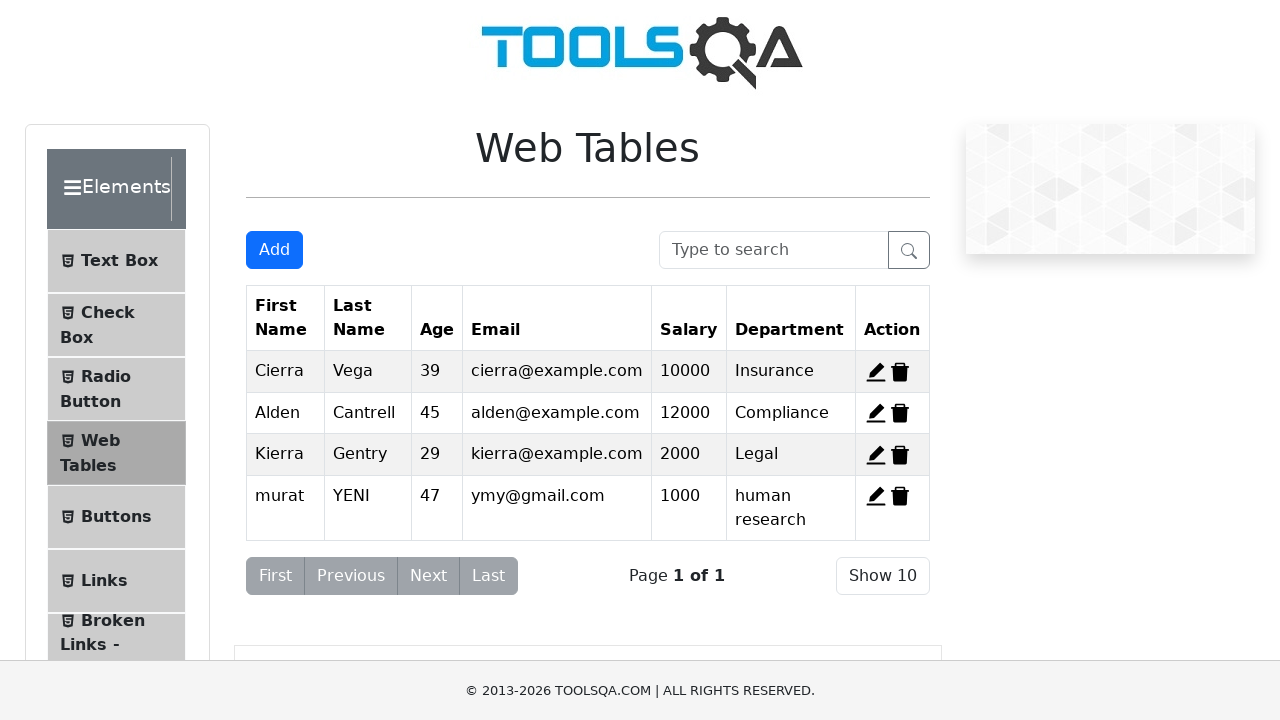

Clicked edit button for the new record at (876, 496) on #edit-record-4
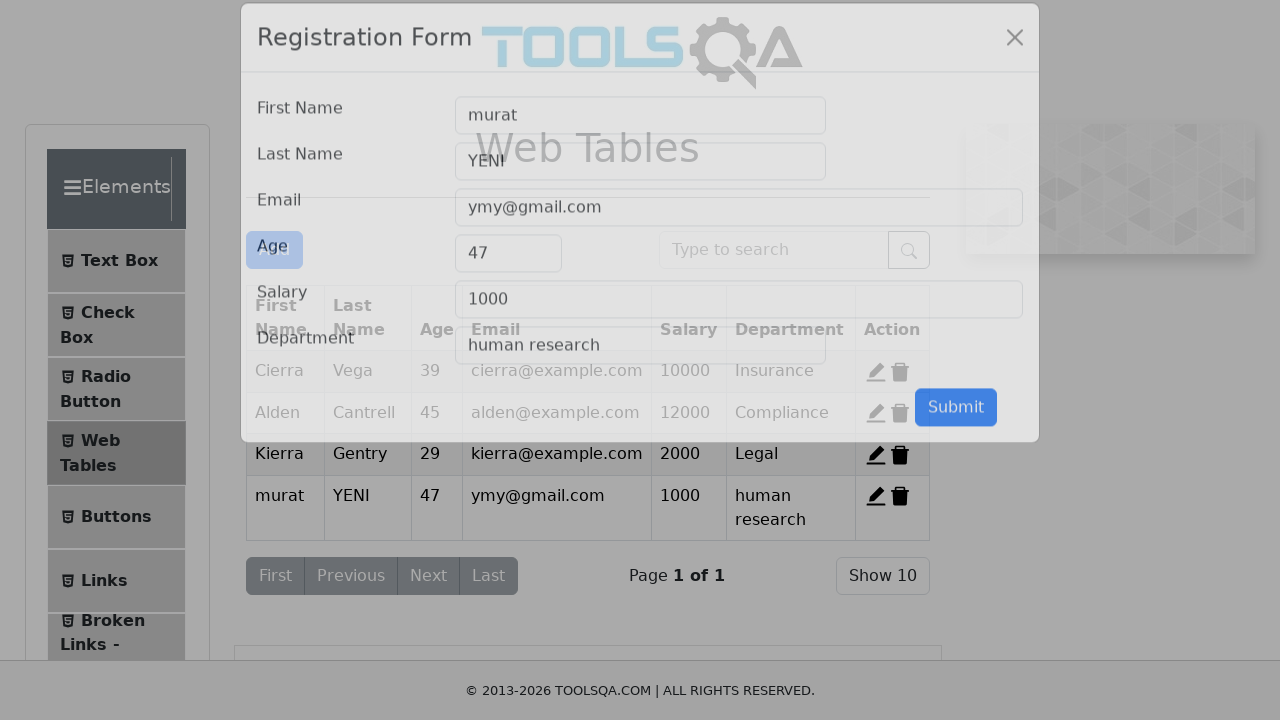

Updated last name field from 'YENI' to 'YENILMEZ' on #lastName
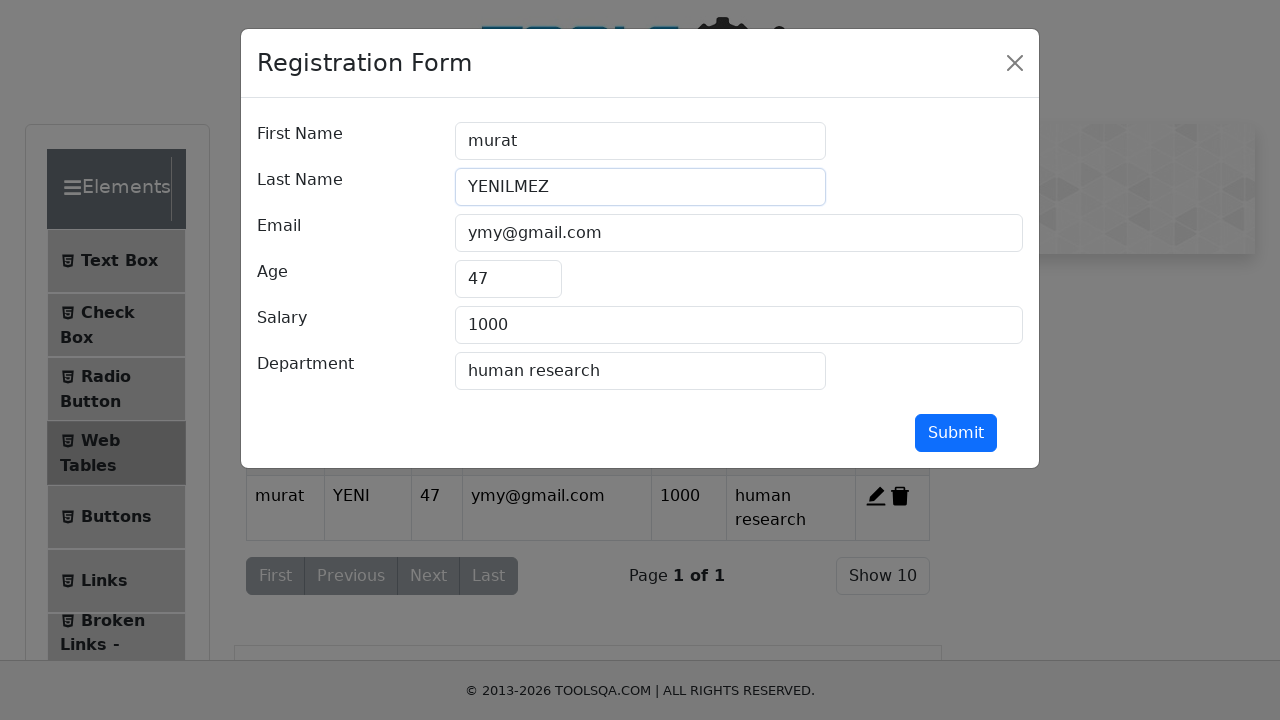

Clicked submit button to save edited record at (956, 433) on #submit
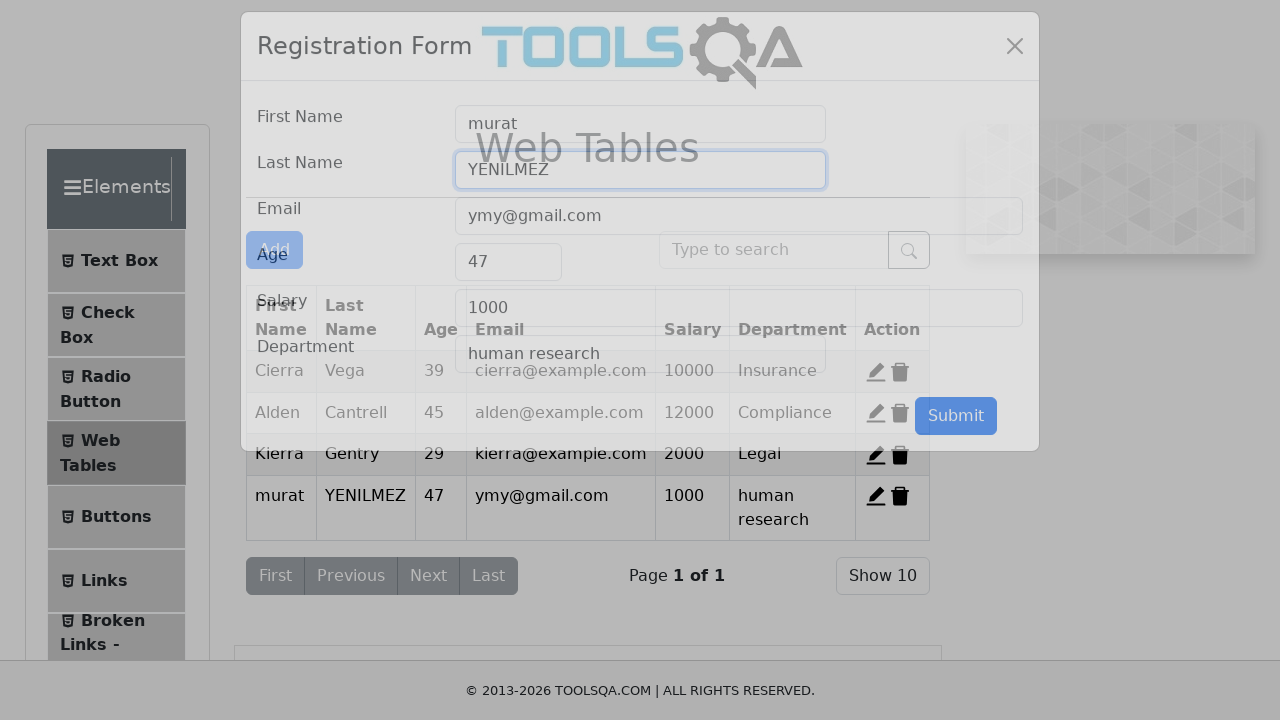

Updated last name 'YENILMEZ' verified in web table
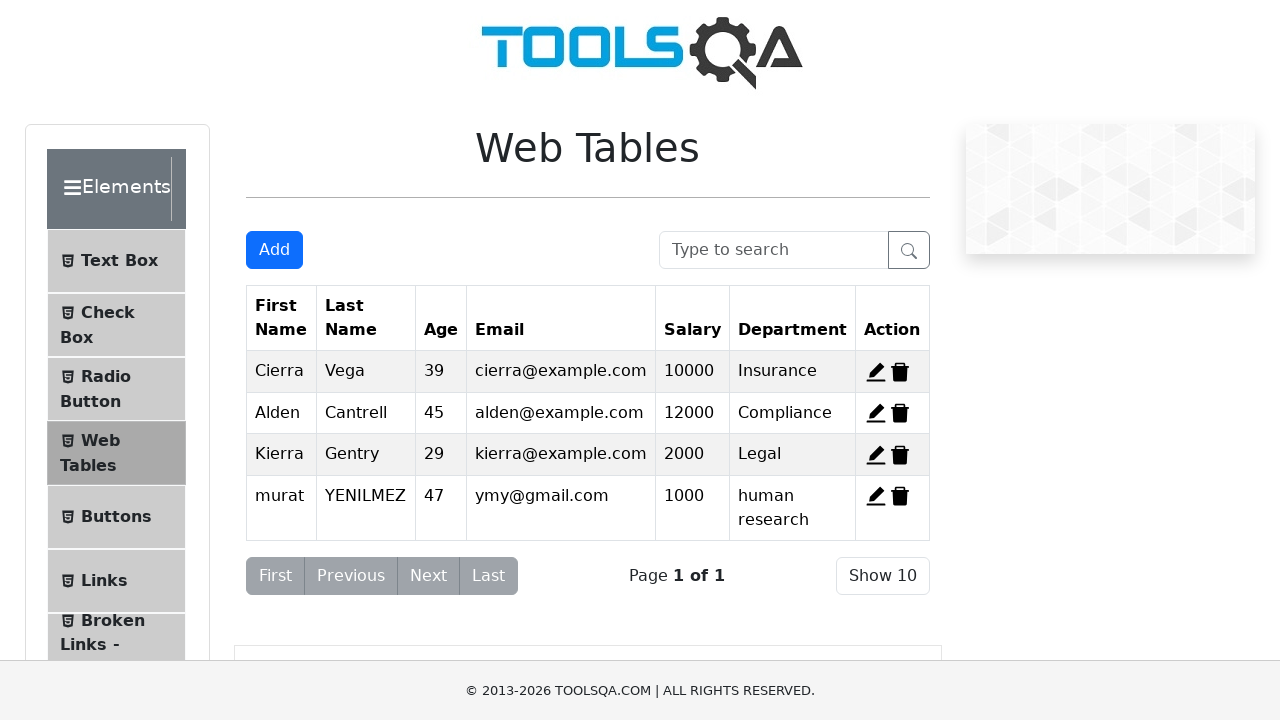

Clicked delete button to remove the record at (900, 496) on #delete-record-4
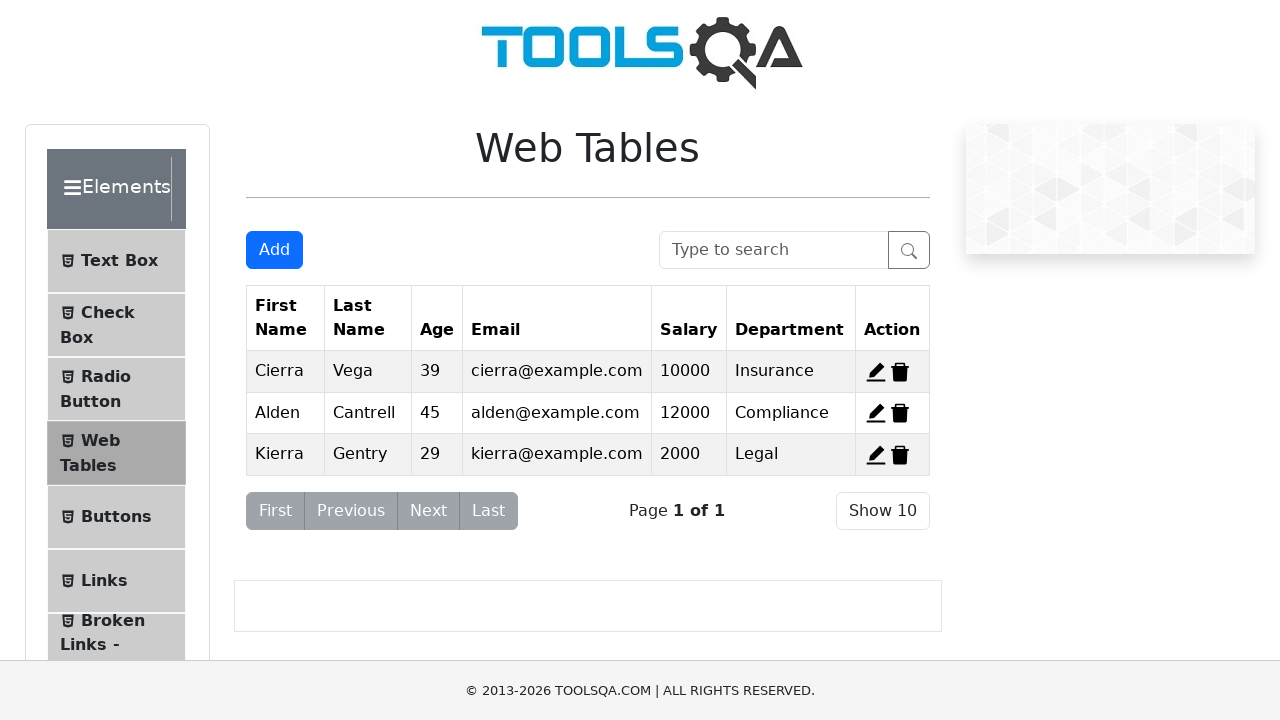

Verified that the record with 'YENILMEZ' was successfully deleted from web table
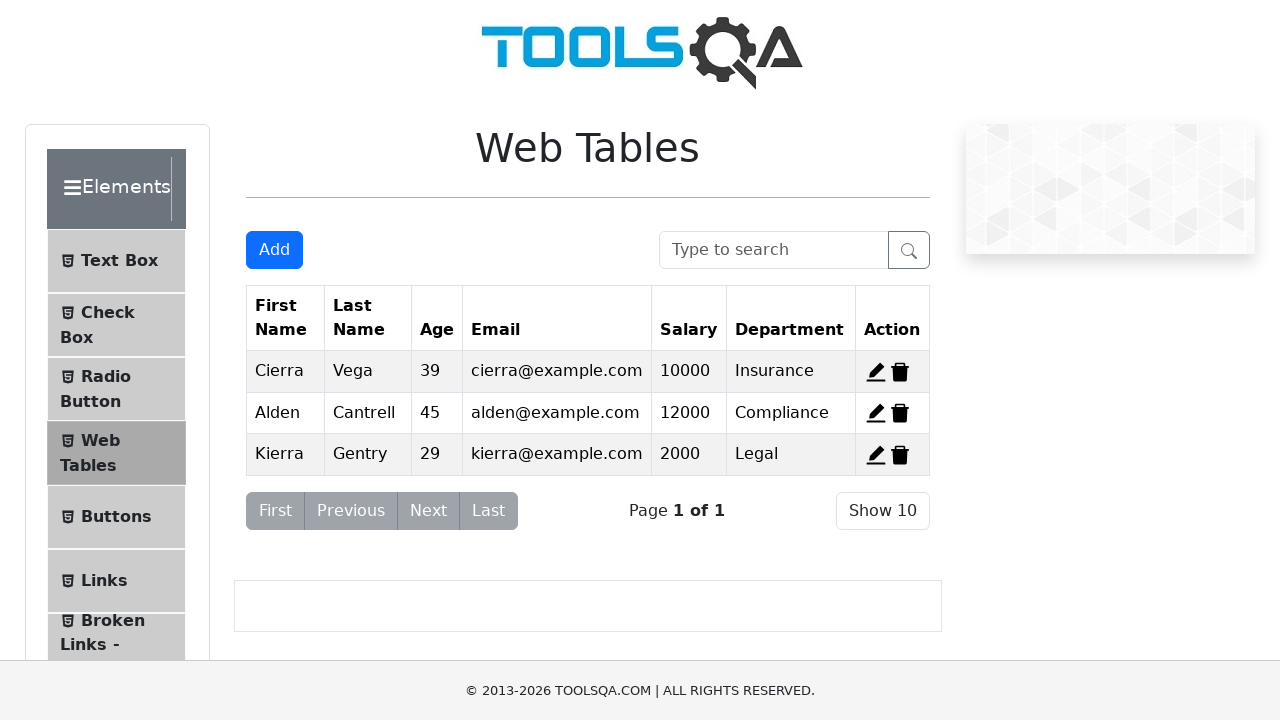

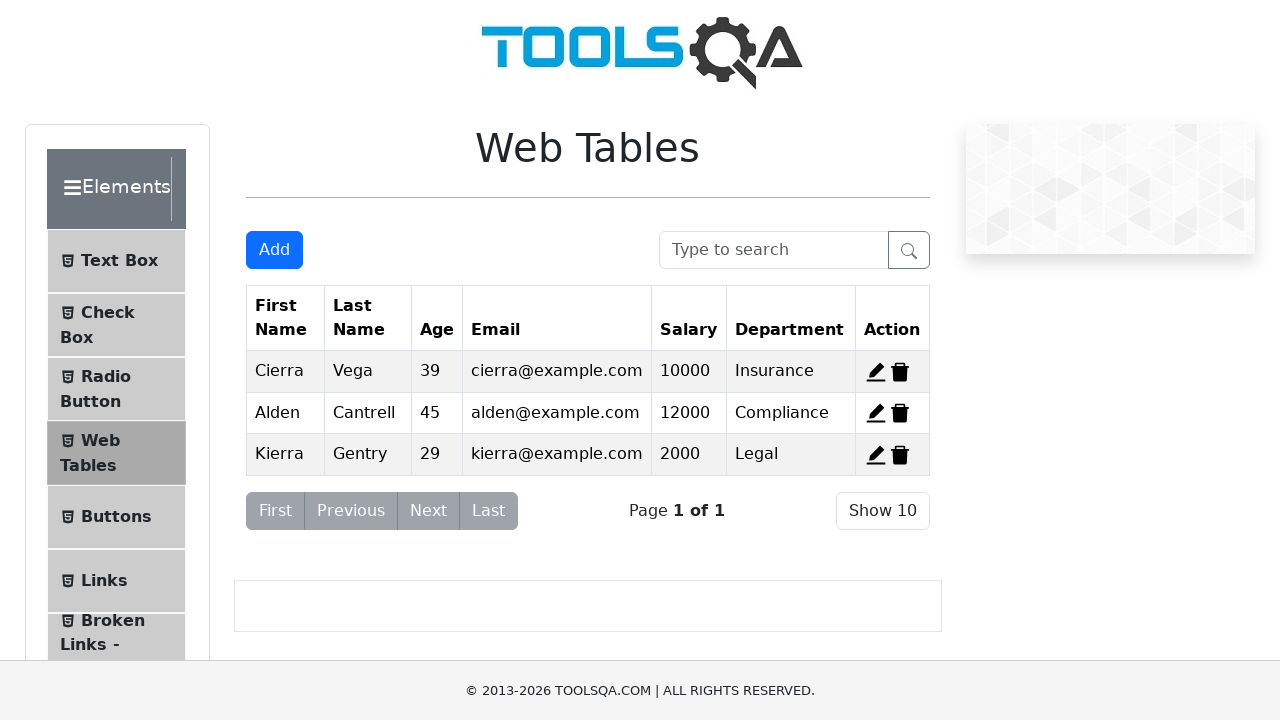